Tests that navigation contains links for Hem, Personal, and Hitta hit pages

Starting URL: https://ntig-uppsala.github.io/Frisor-Saxe/index.html

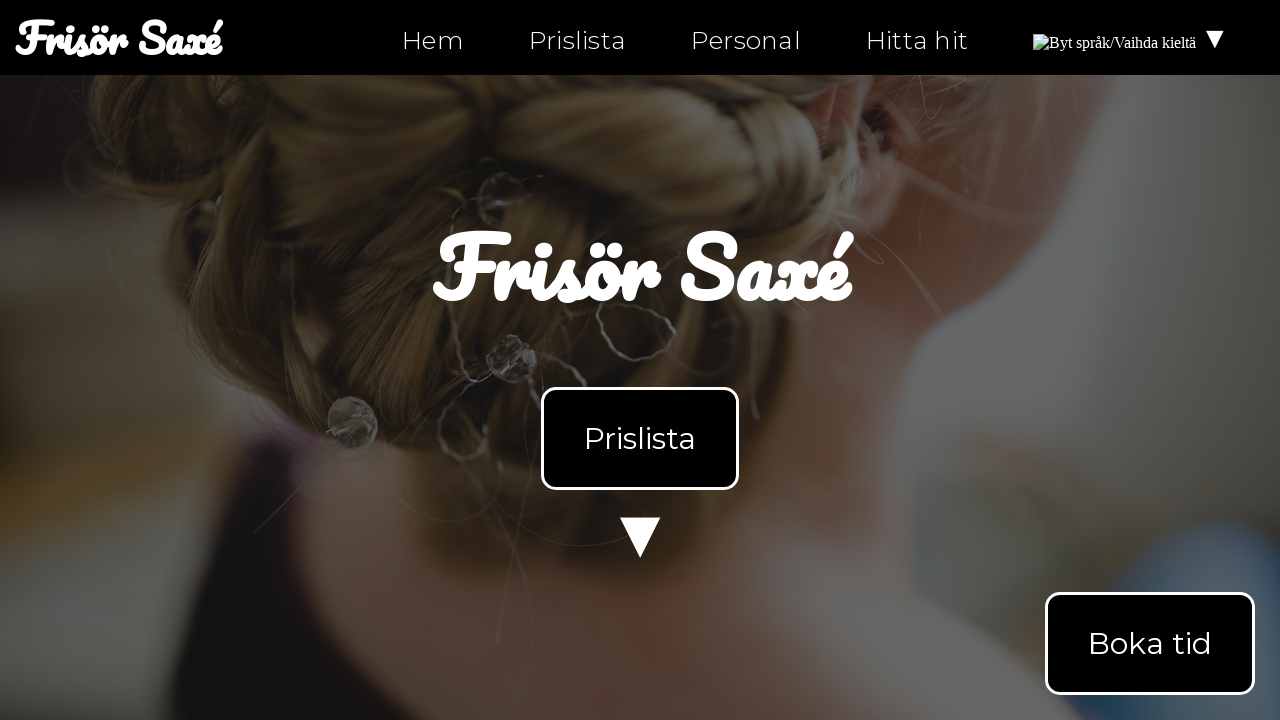

Navigation element loaded on index.html
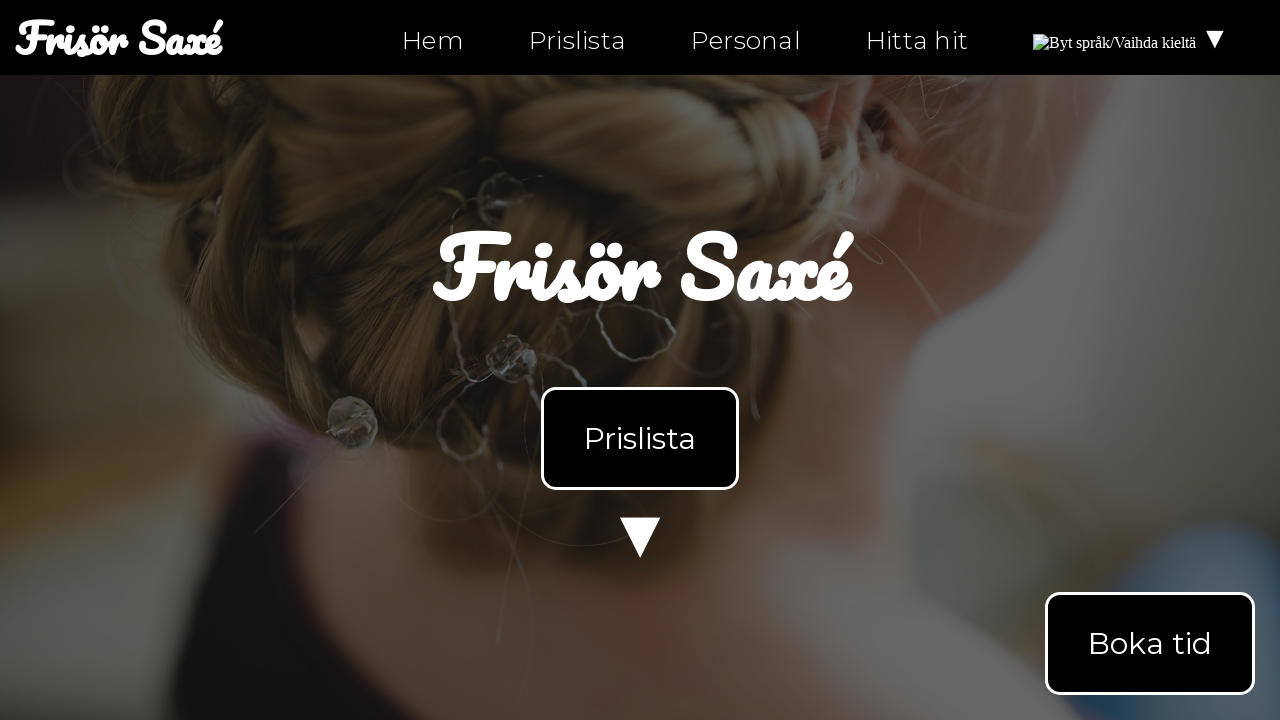

Navigation links loaded on index.html
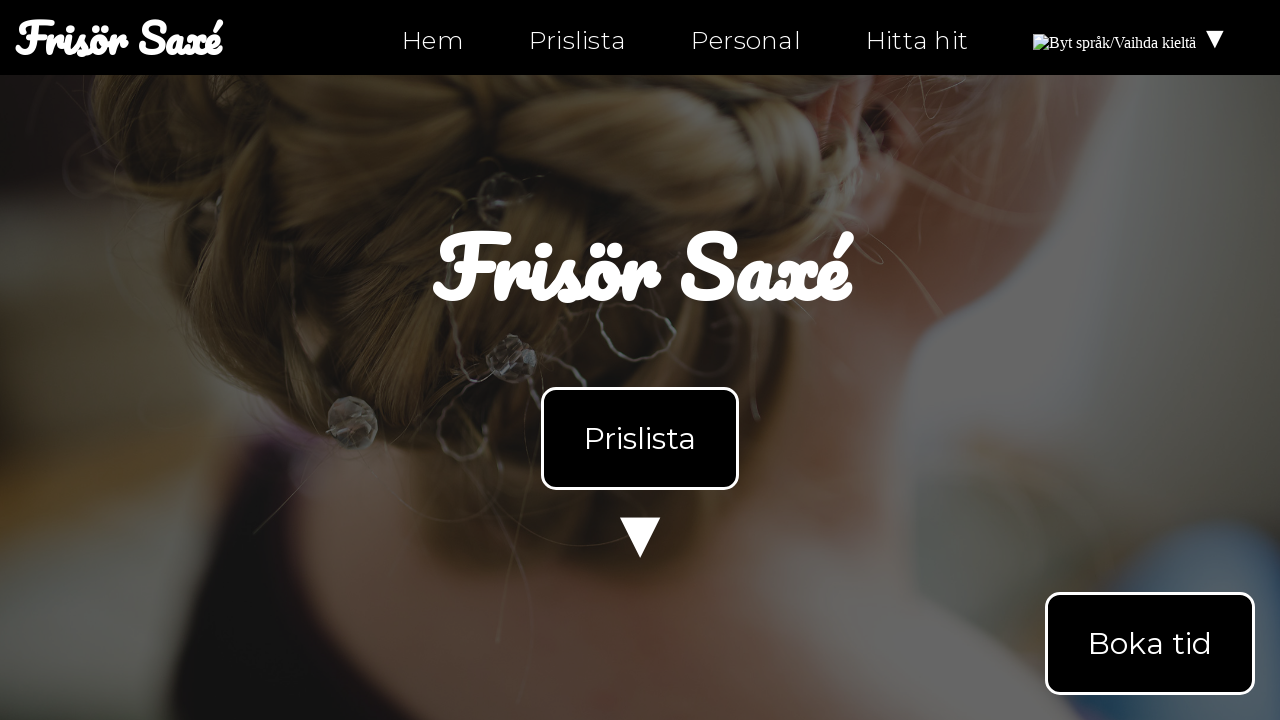

Navigated to Personal page
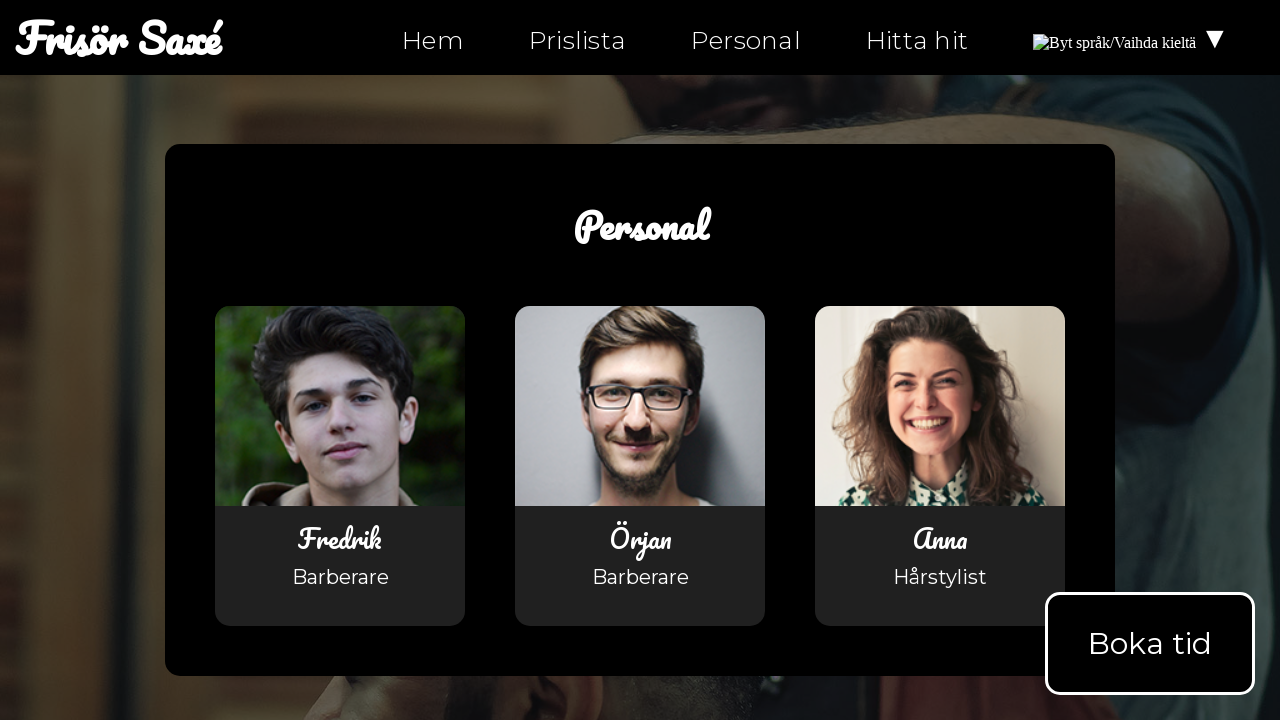

Navigation links loaded on Personal page
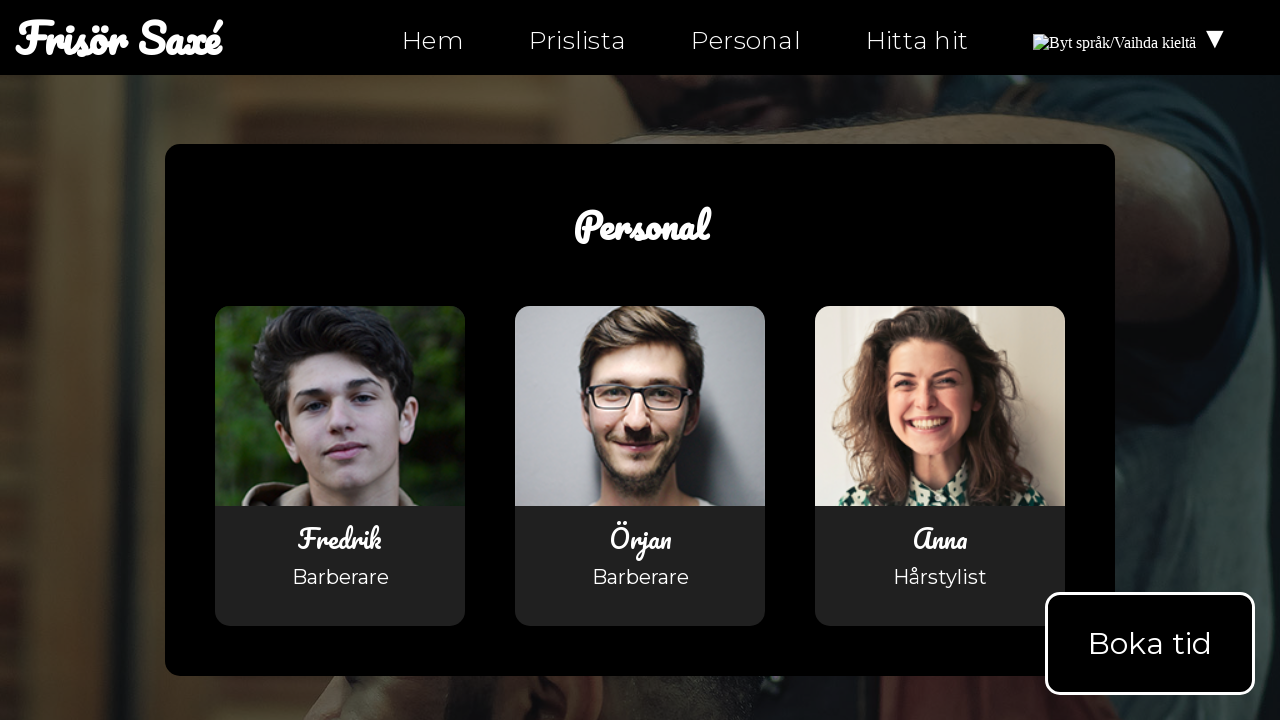

Navigated to Hitta hit page
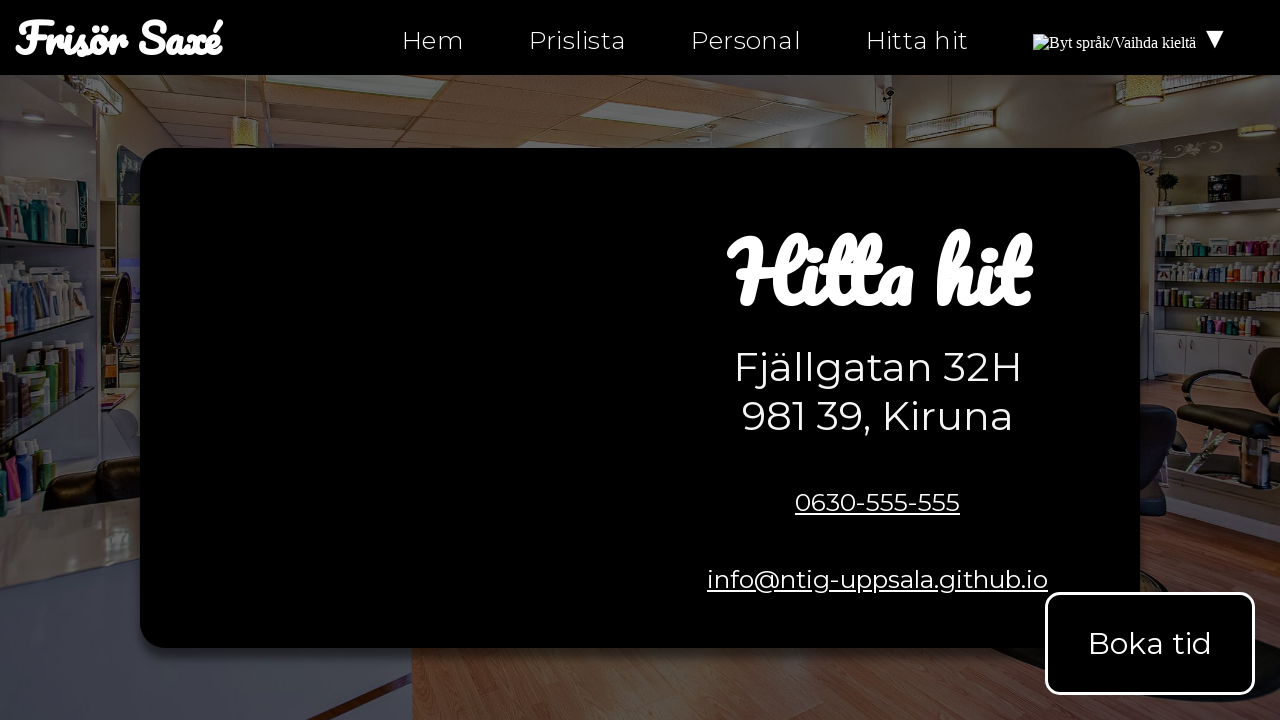

Navigation links loaded on Hitta hit page
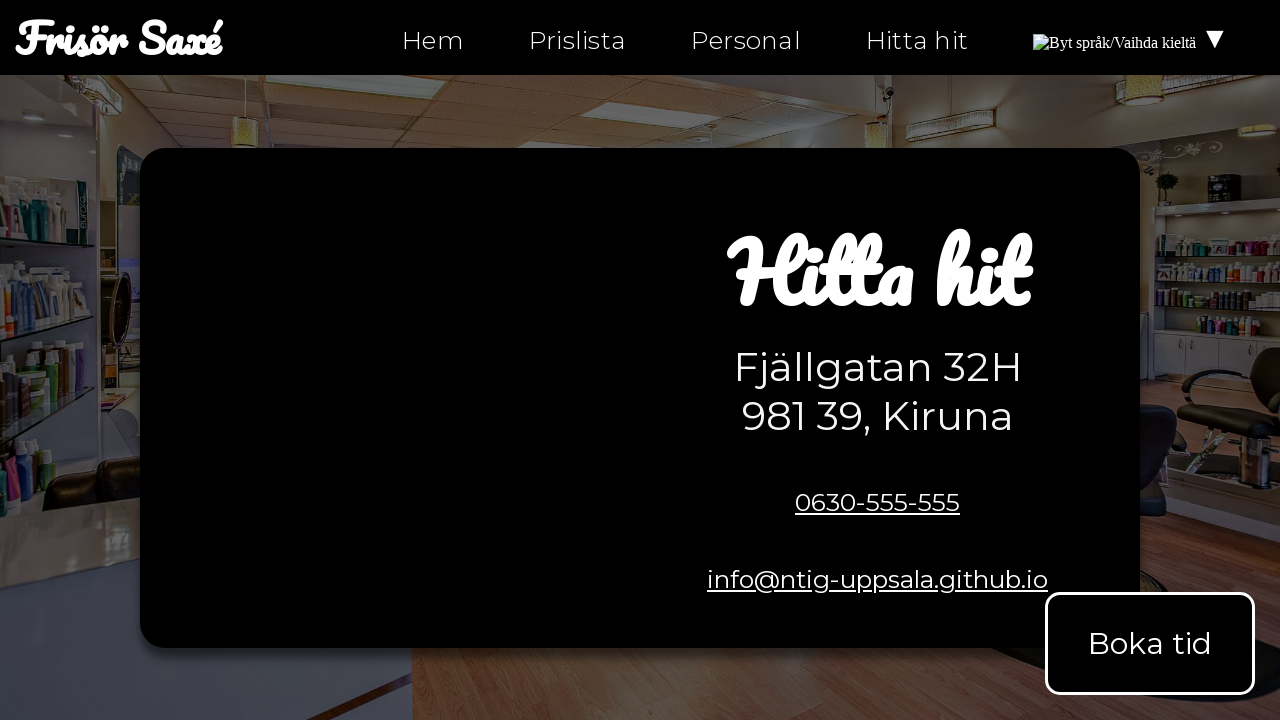

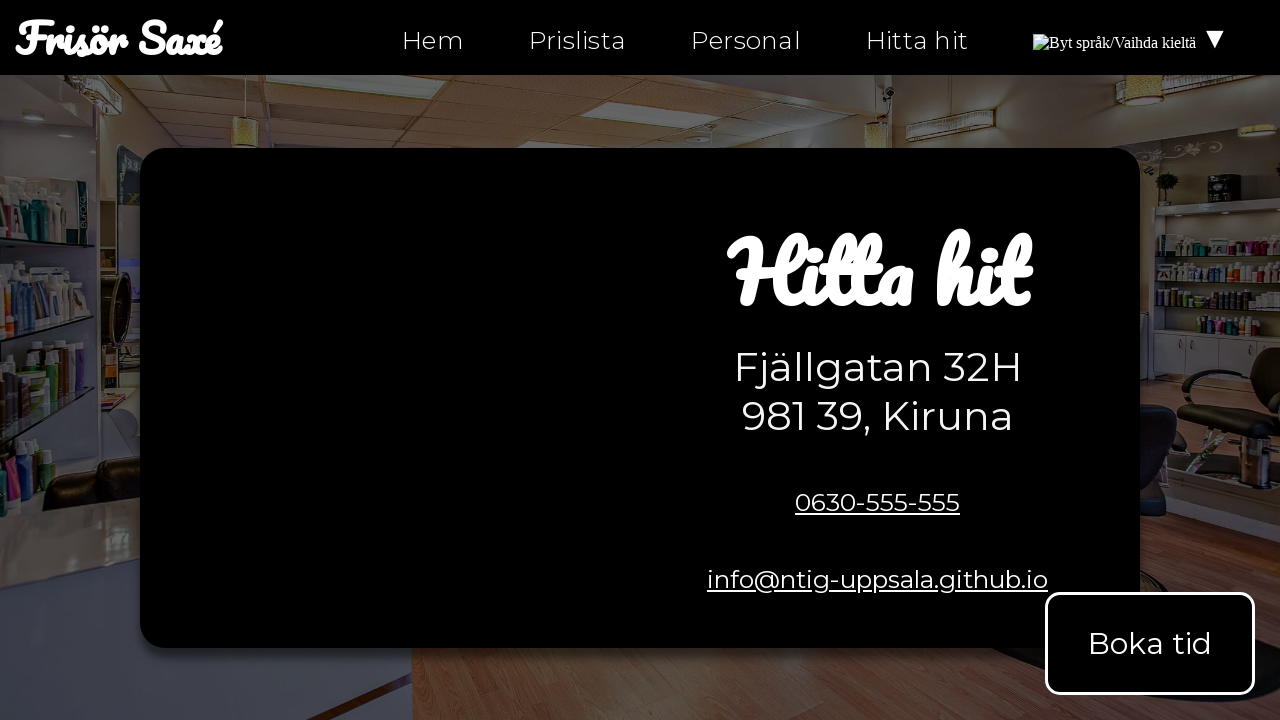